Navigates to an automation practice page and verifies that a table with columns exists by checking the table header row

Starting URL: https://rahulshettyacademy.com/AutomationPractice/

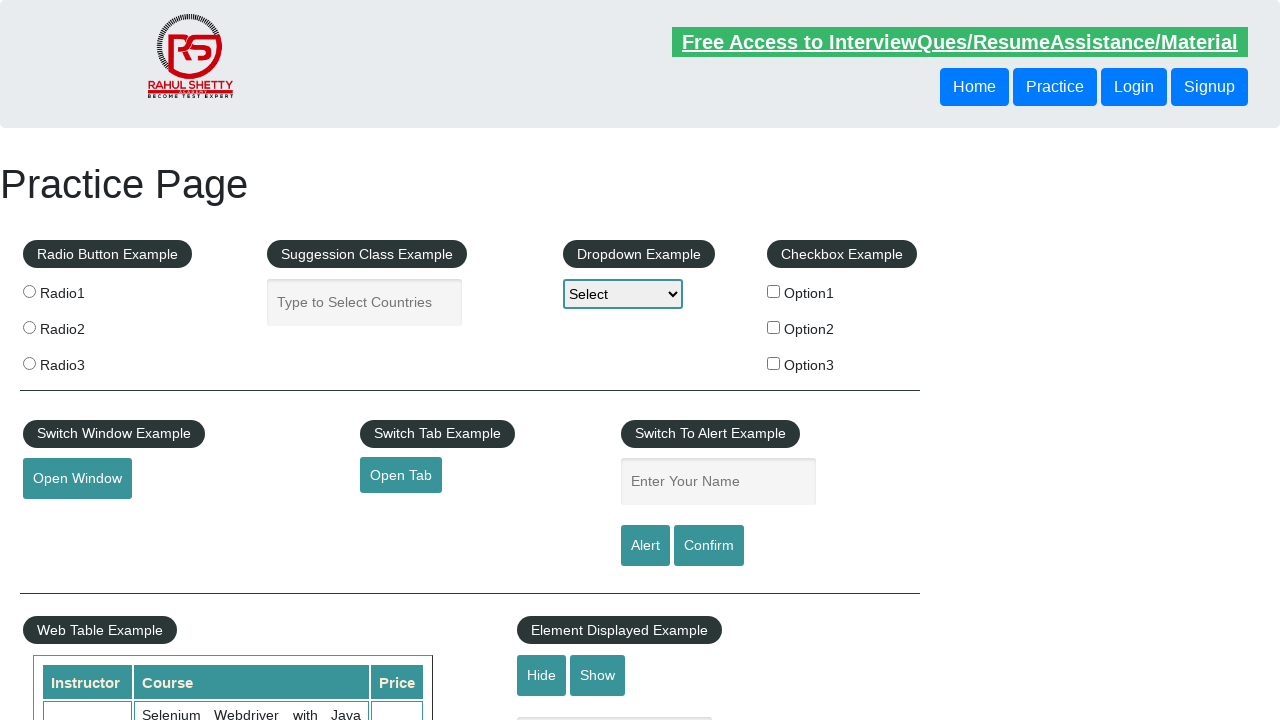

Waited for table header row to be visible
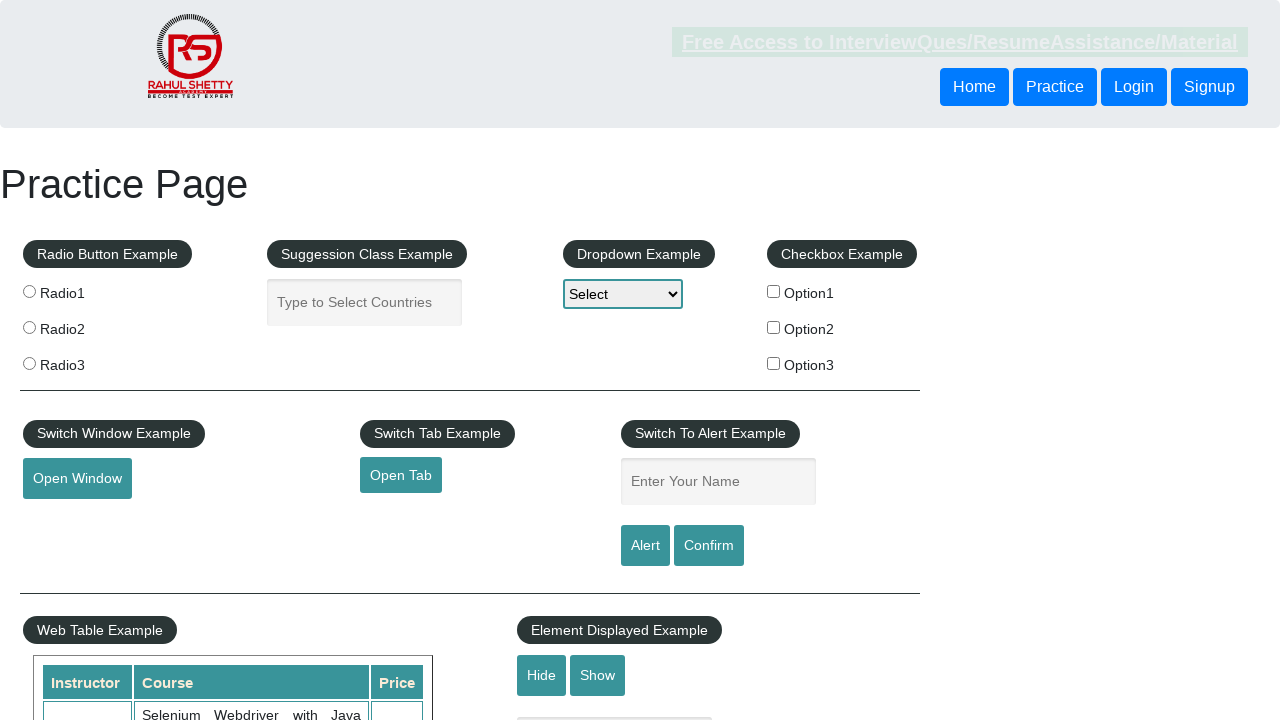

Retrieved all table header columns
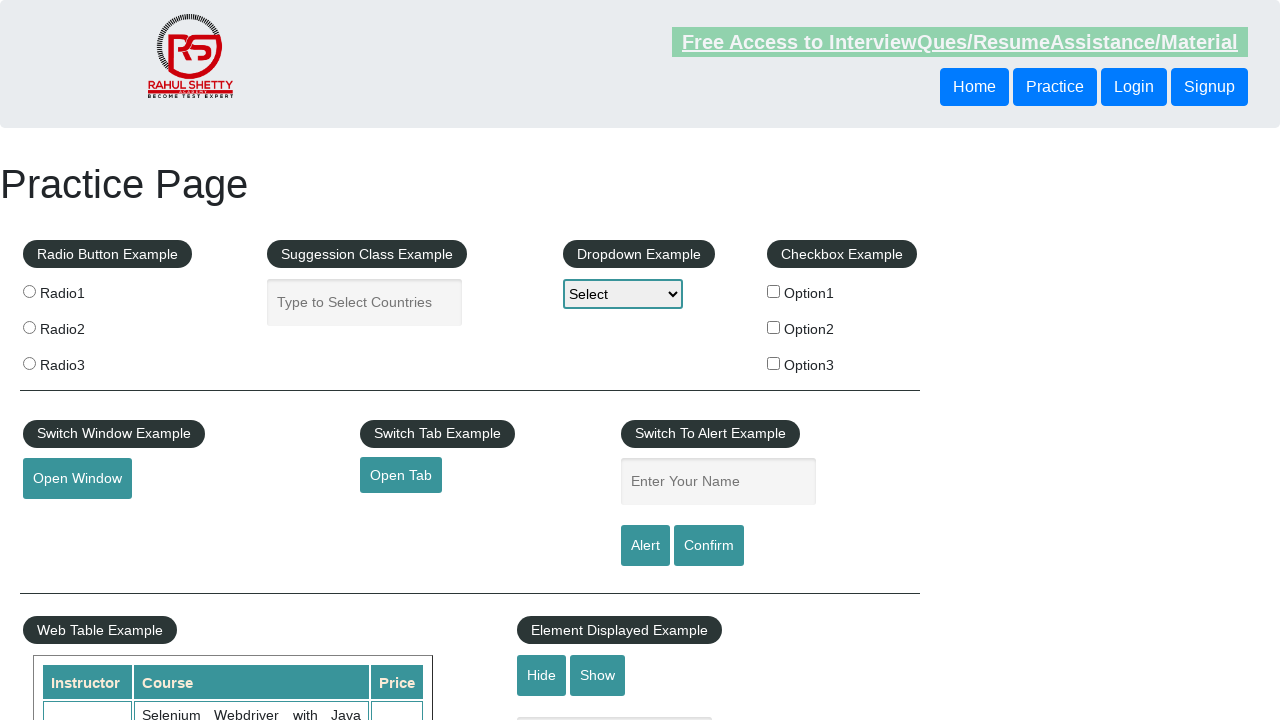

Verified table has columns - assertion passed
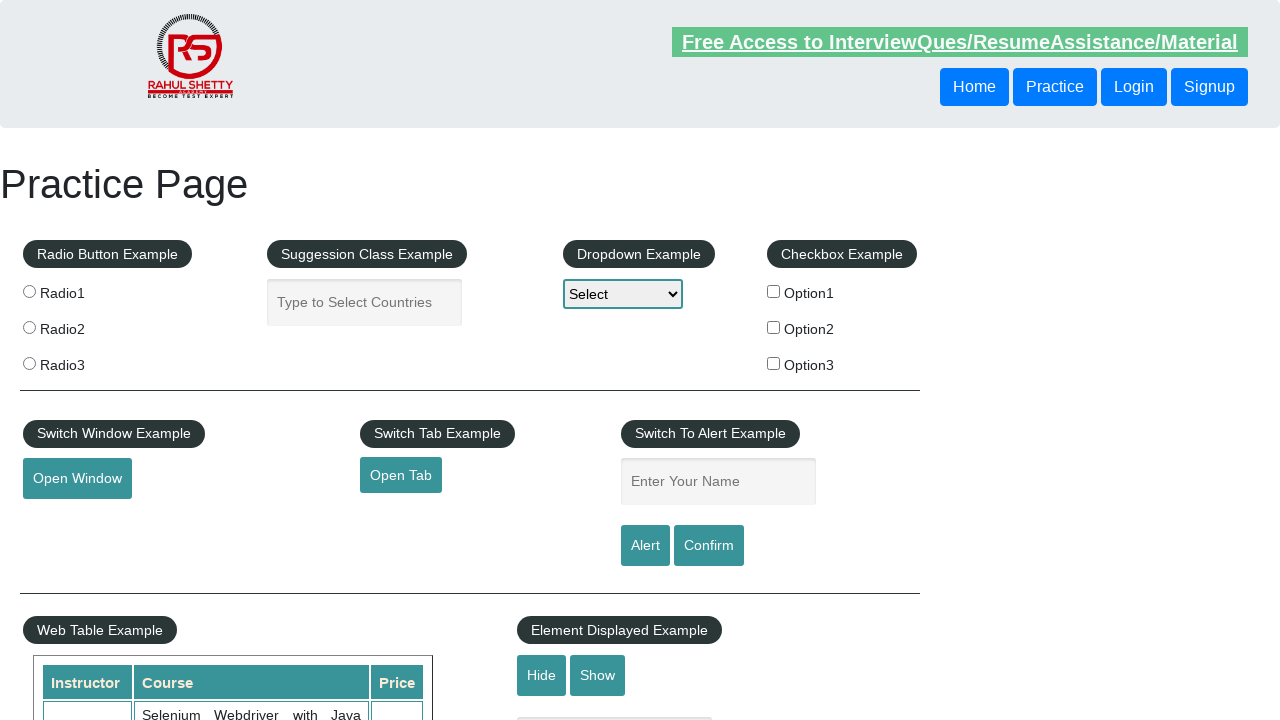

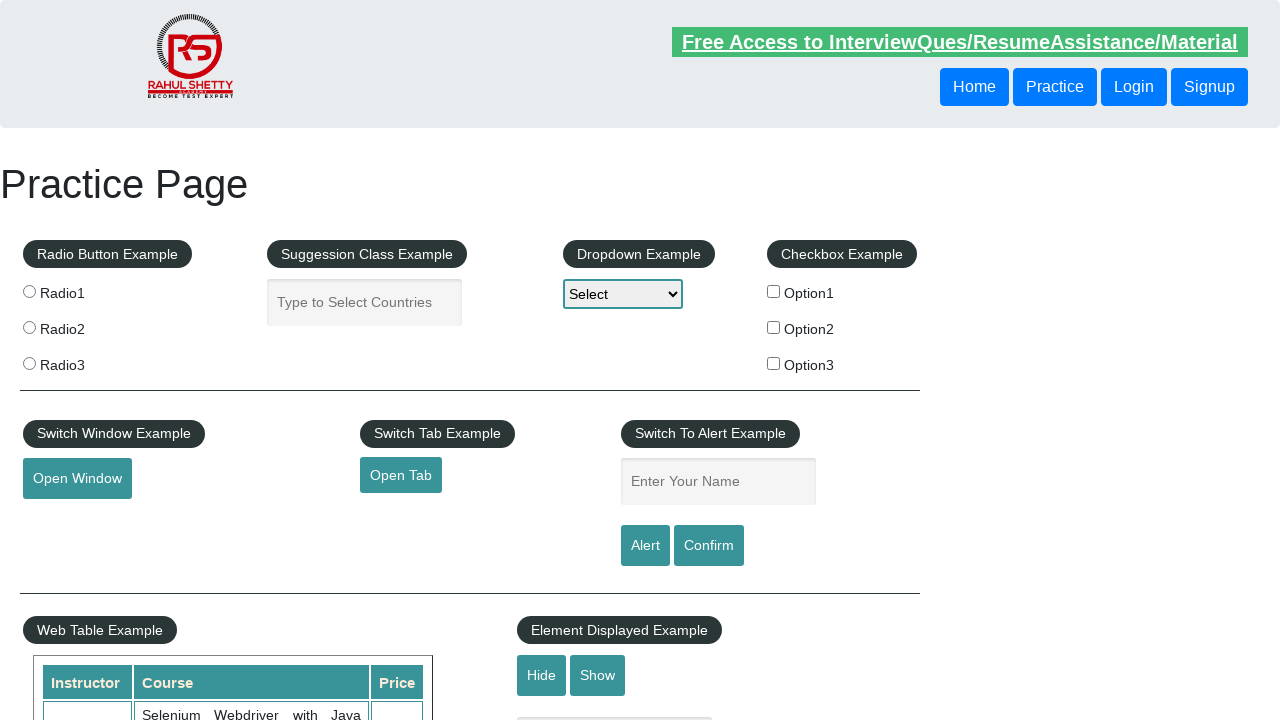